Tests tooltip functionality by hovering over the age input field and verifying the tooltip content appears.

Starting URL: https://jqueryui.com/resources/demos/tooltip/default.html

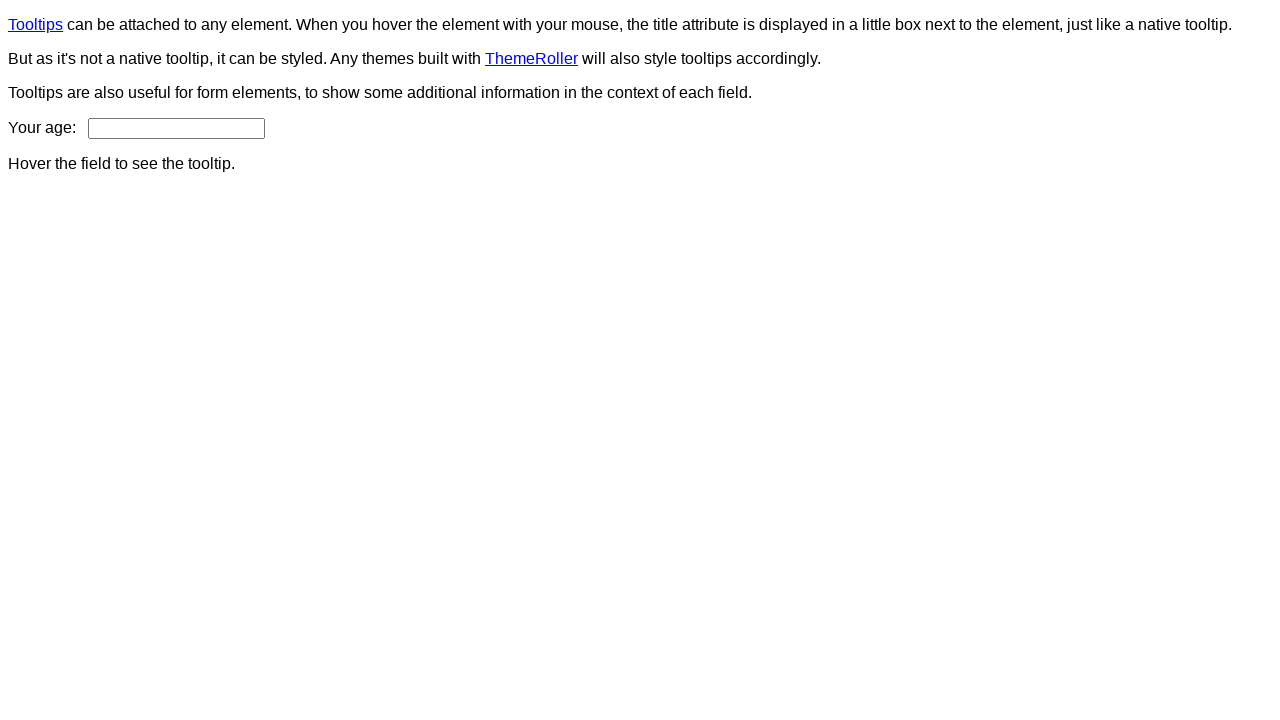

Hovered over age input field to trigger tooltip at (176, 128) on #age
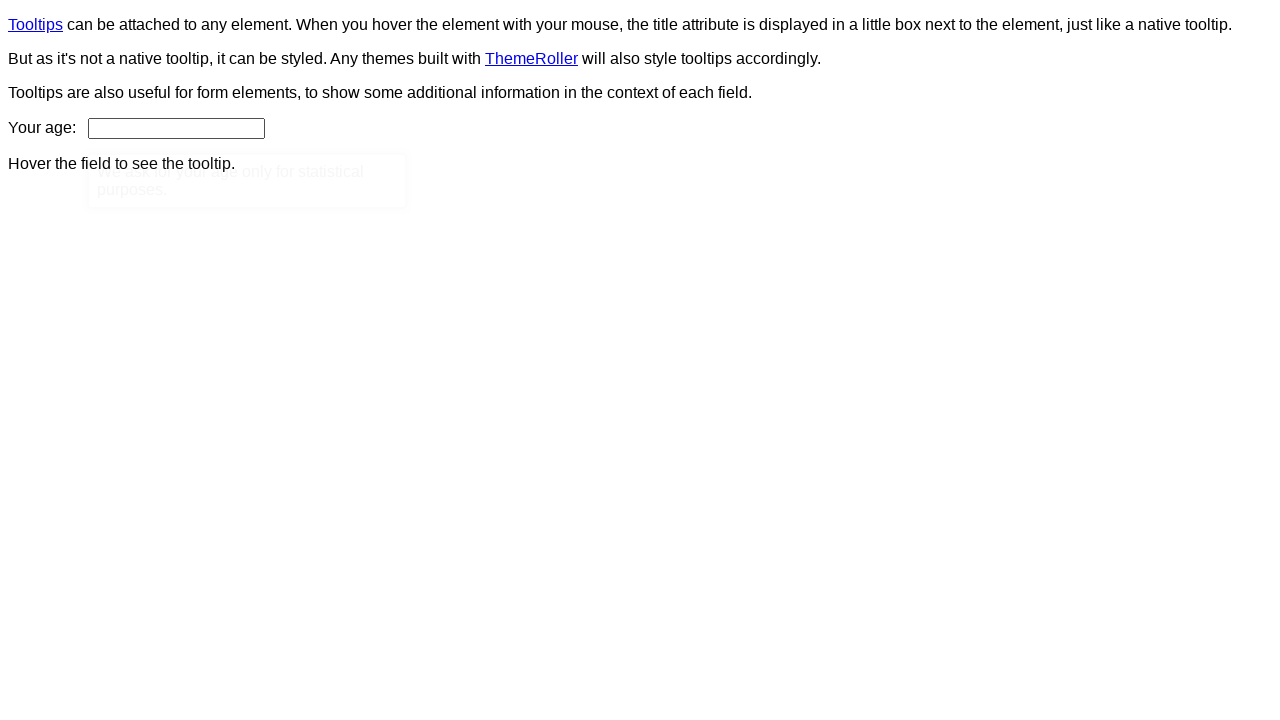

Tooltip content appeared with expected text 'We ask for your age only for statistical purposes.'
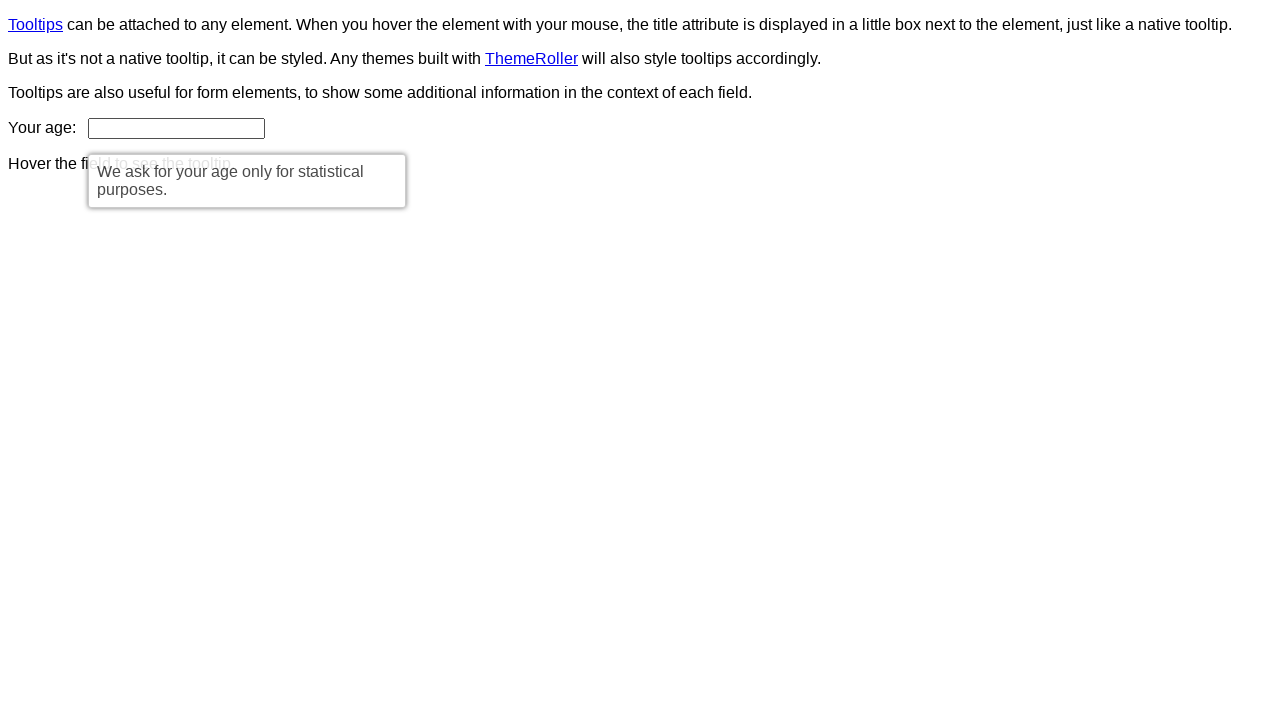

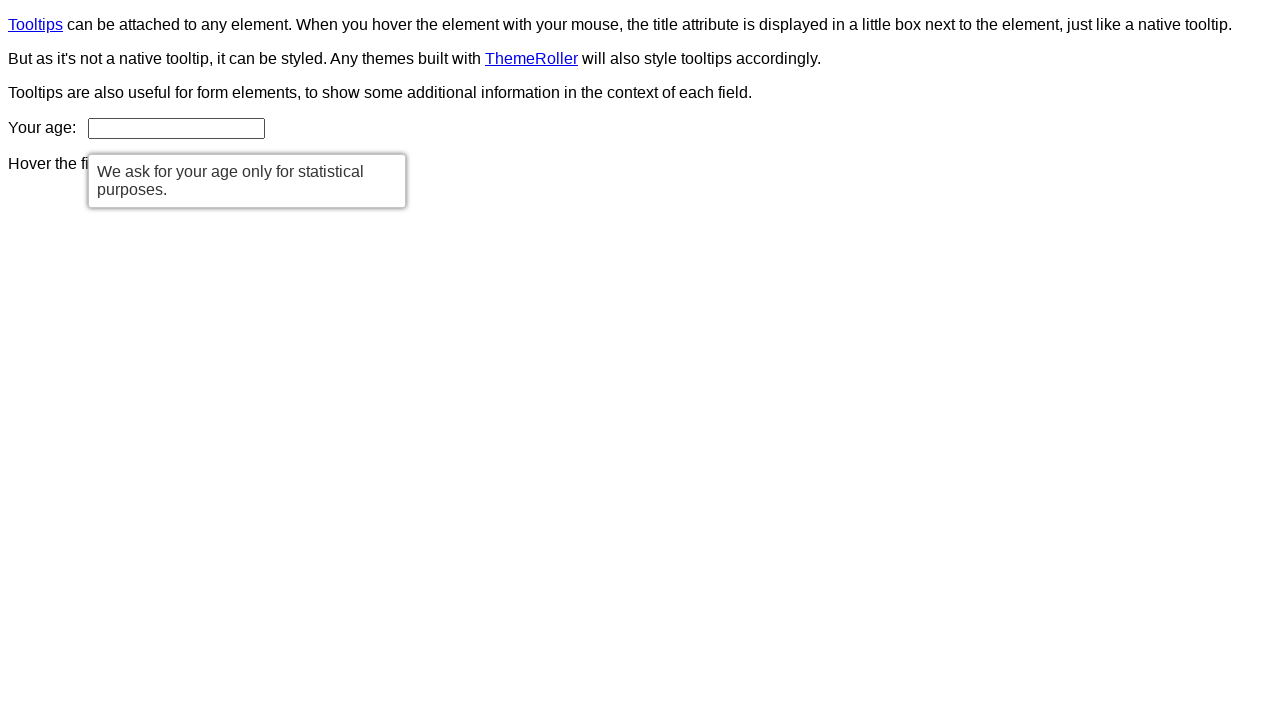